Tests dropdown selection by selecting a department from a dropdown and clicking the Filter button

Starting URL: https://gravitymvctestapplication.azurewebsites.net/Course/

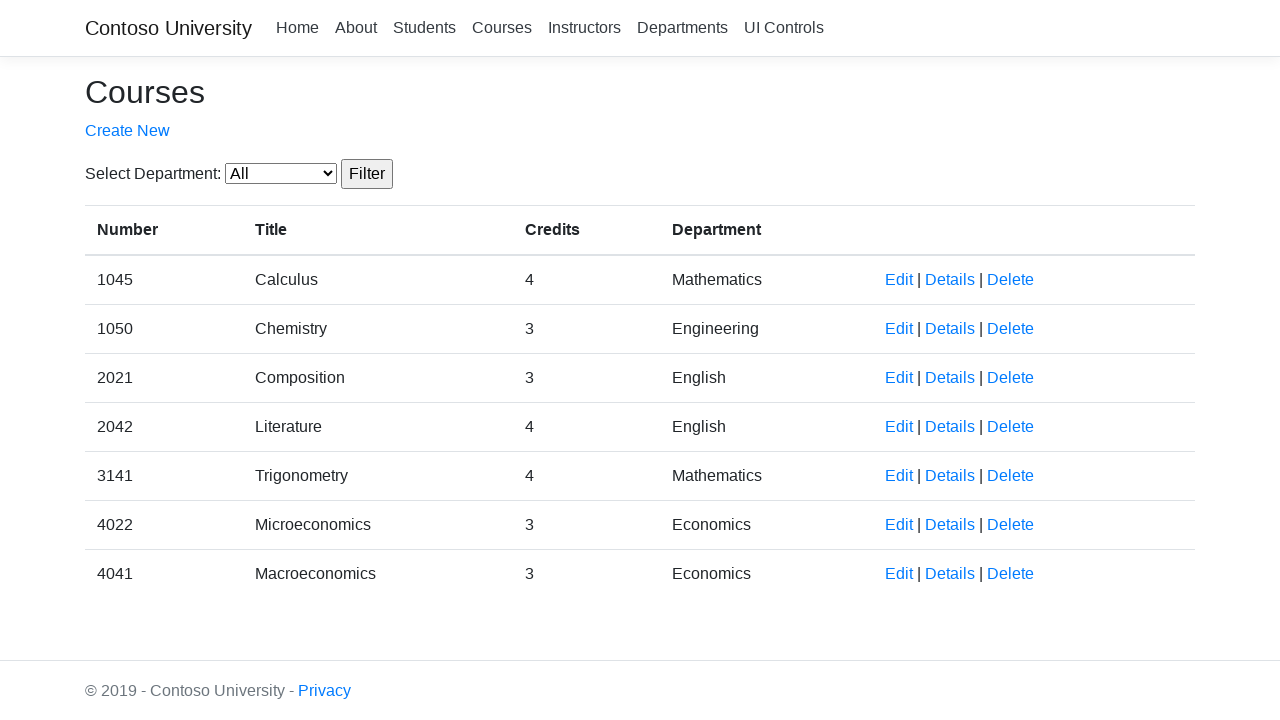

Selected department with value '4' from dropdown on select#SelectedDepartment
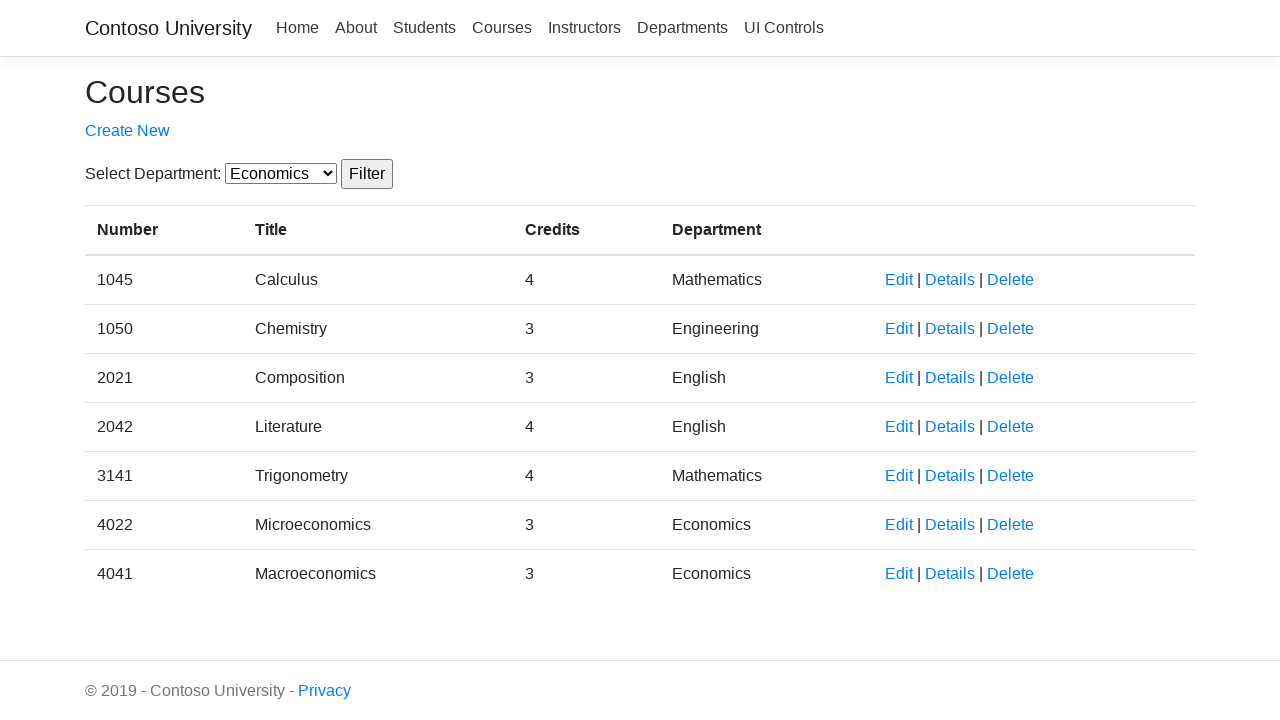

Clicked the Filter button at (367, 174) on input[value='Filter']
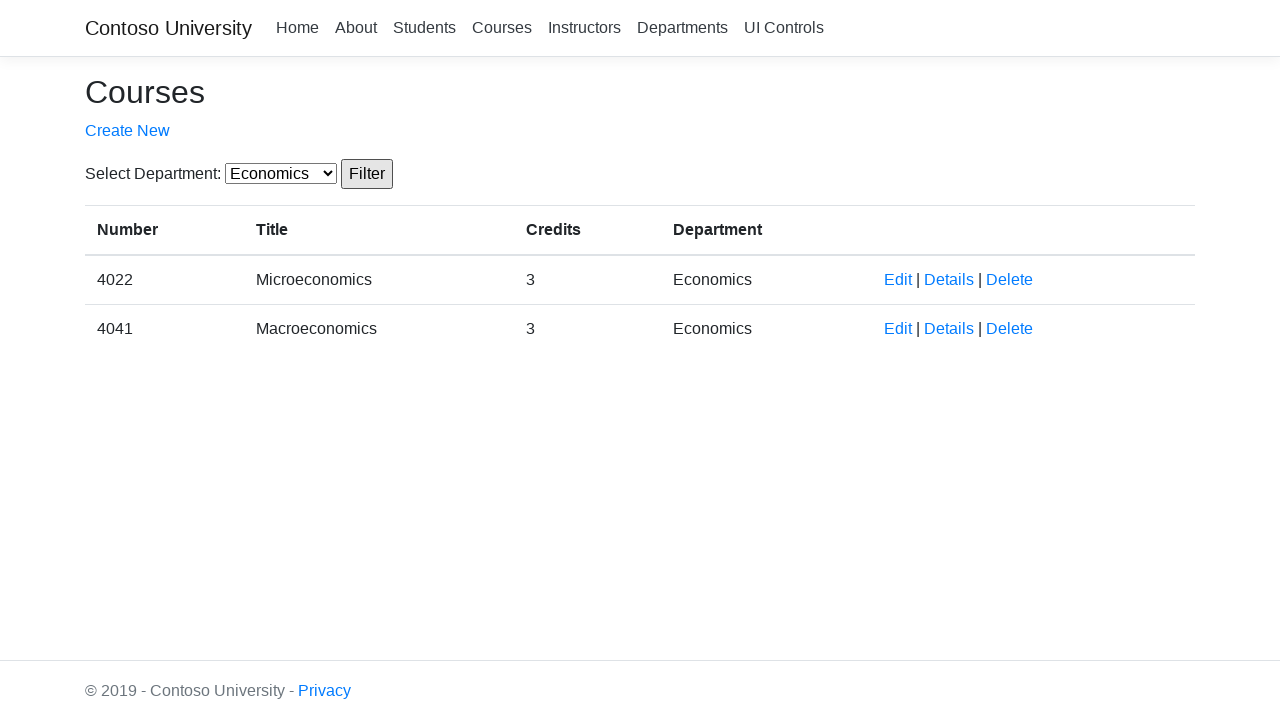

Page finished loading after filter applied
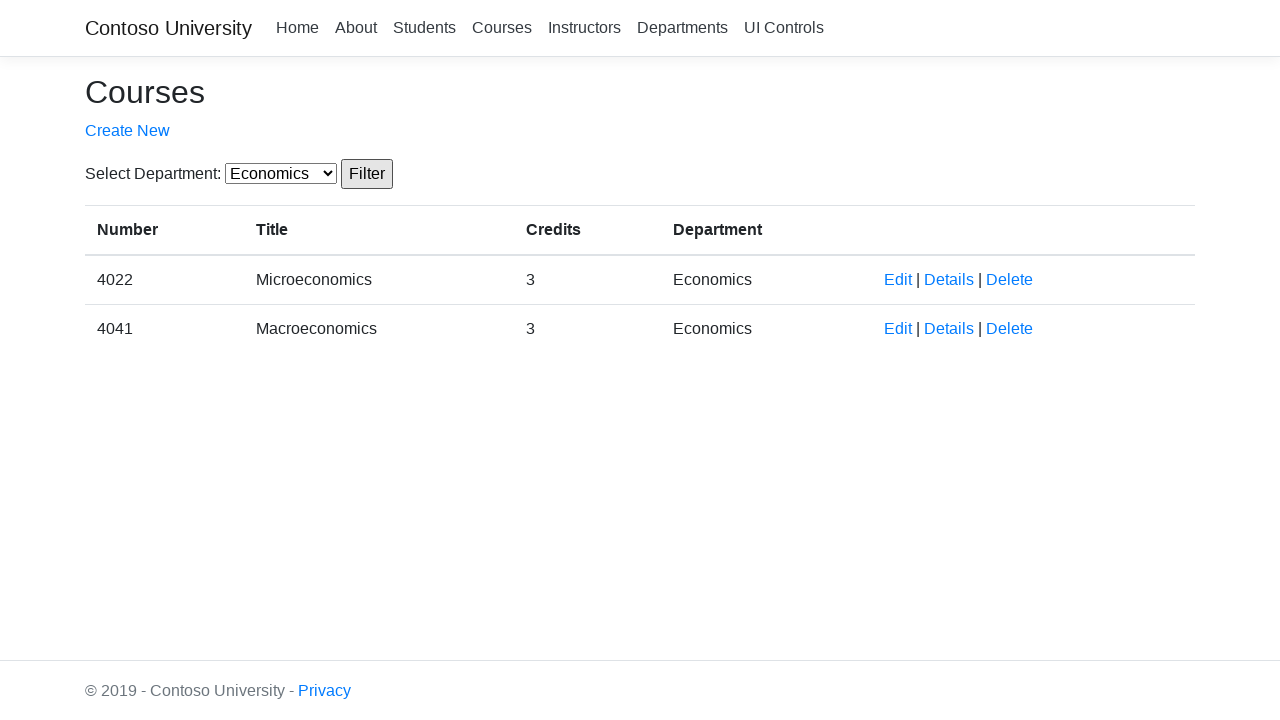

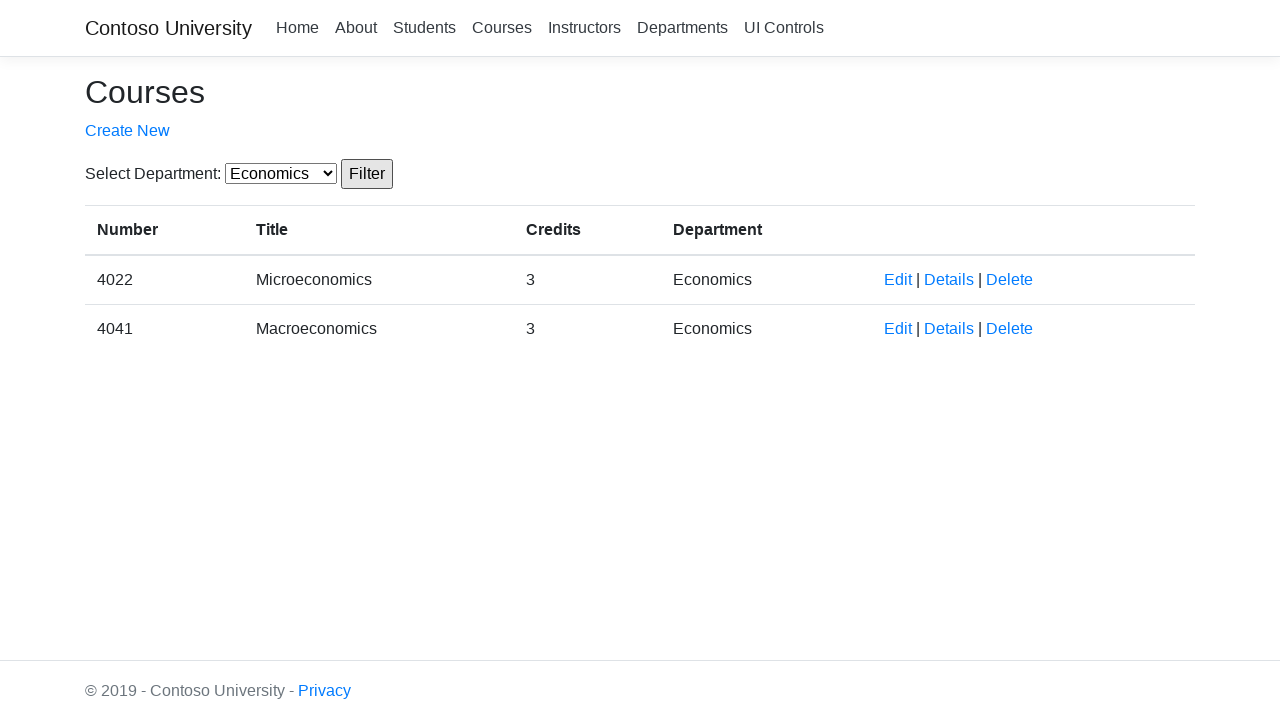